Tests navigating through a multi-level menu by clicking on Music, then Jazz, then Modern options

Starting URL: http://automation-practice.emilos.pl/menu-item.php

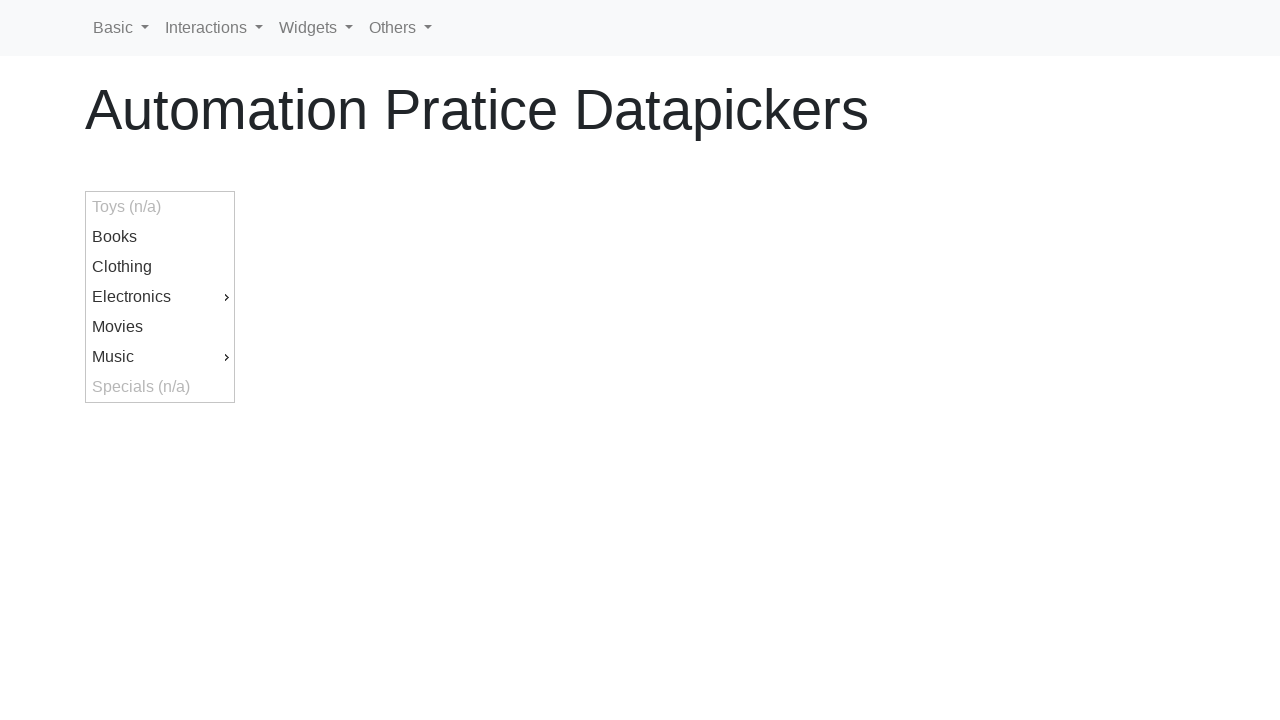

Clicked on Music menu option at (160, 357) on xpath=//div[contains(text(), 'Music')]
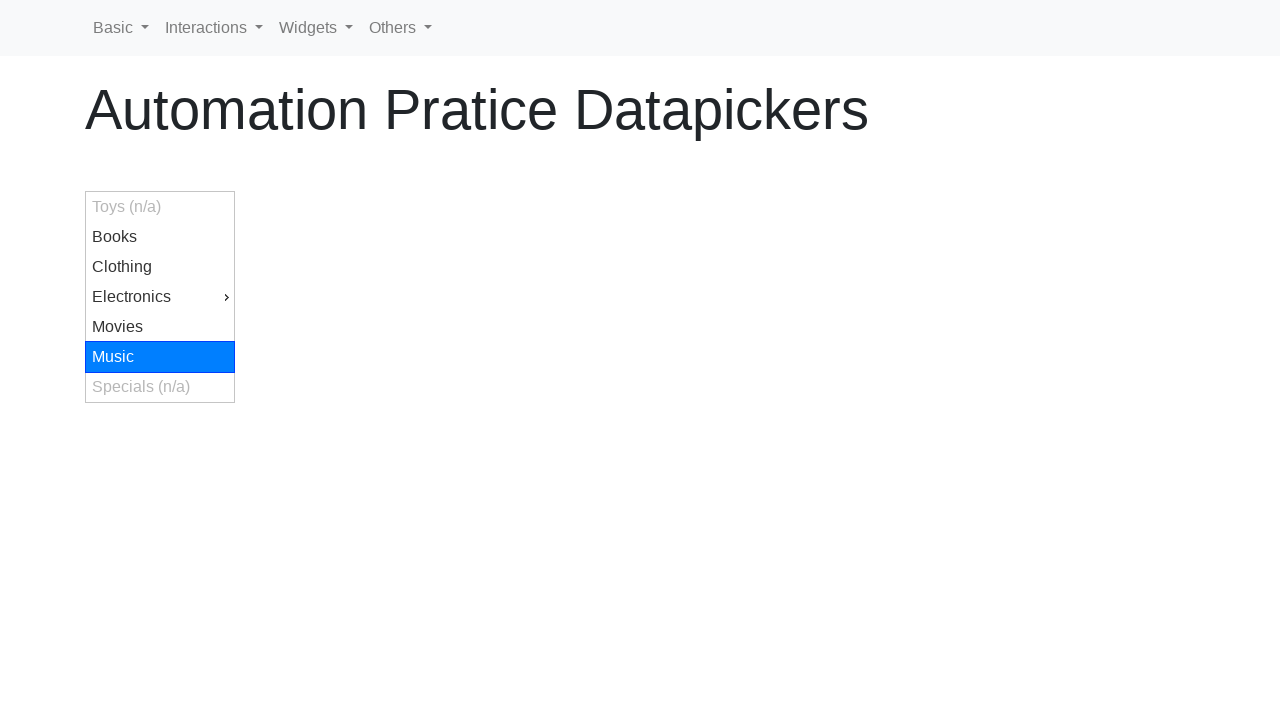

Jazz menu option appeared
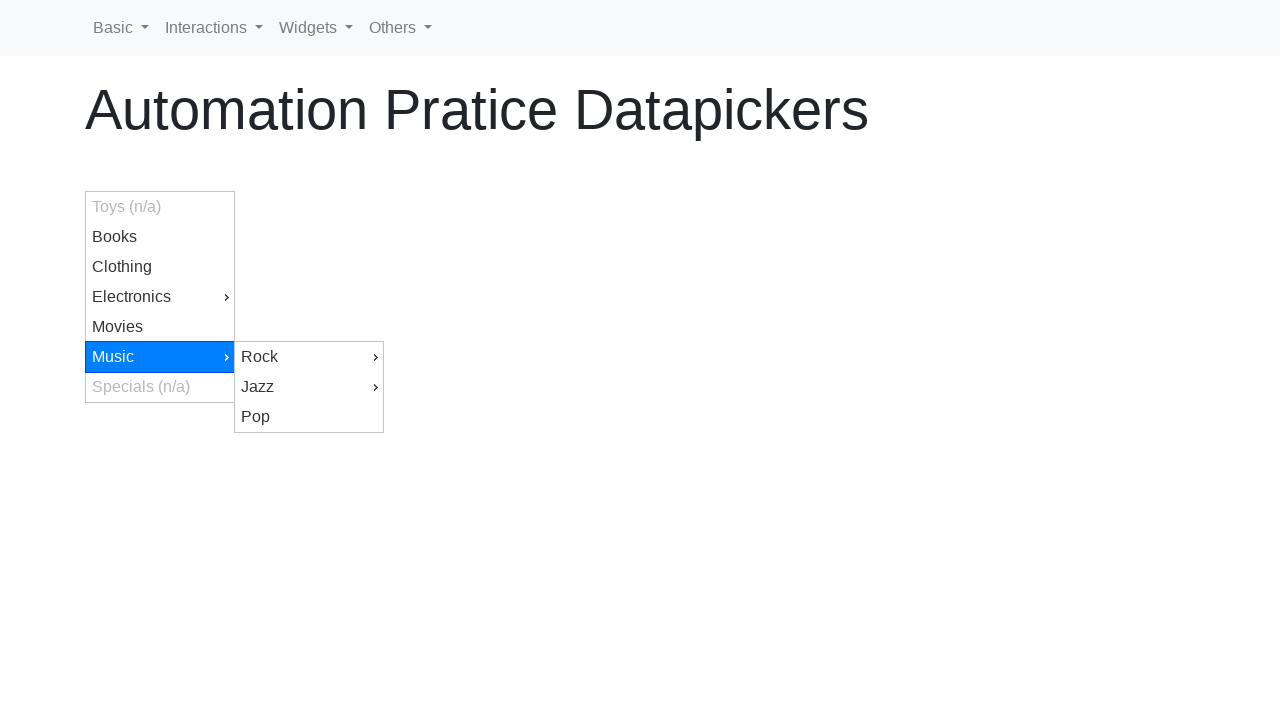

Clicked on Jazz menu option at (309, 387) on xpath=//div[contains(text(), 'Jazz')]
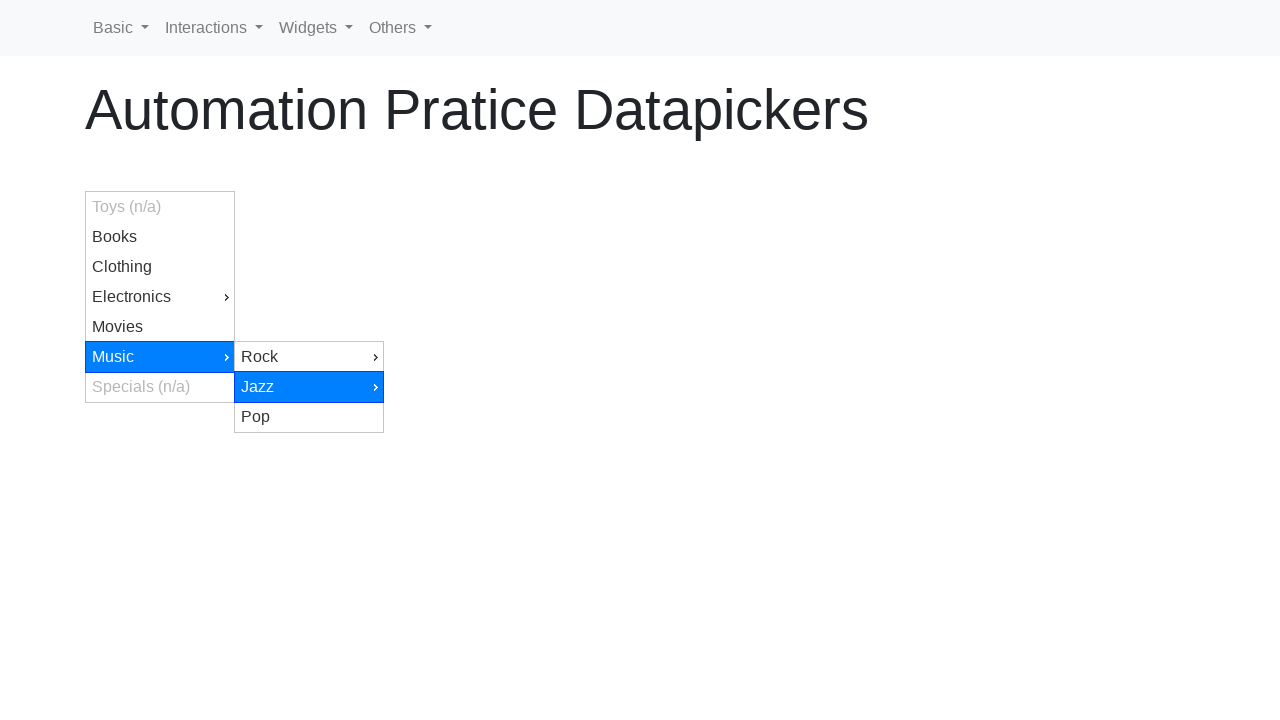

Modern menu option appeared
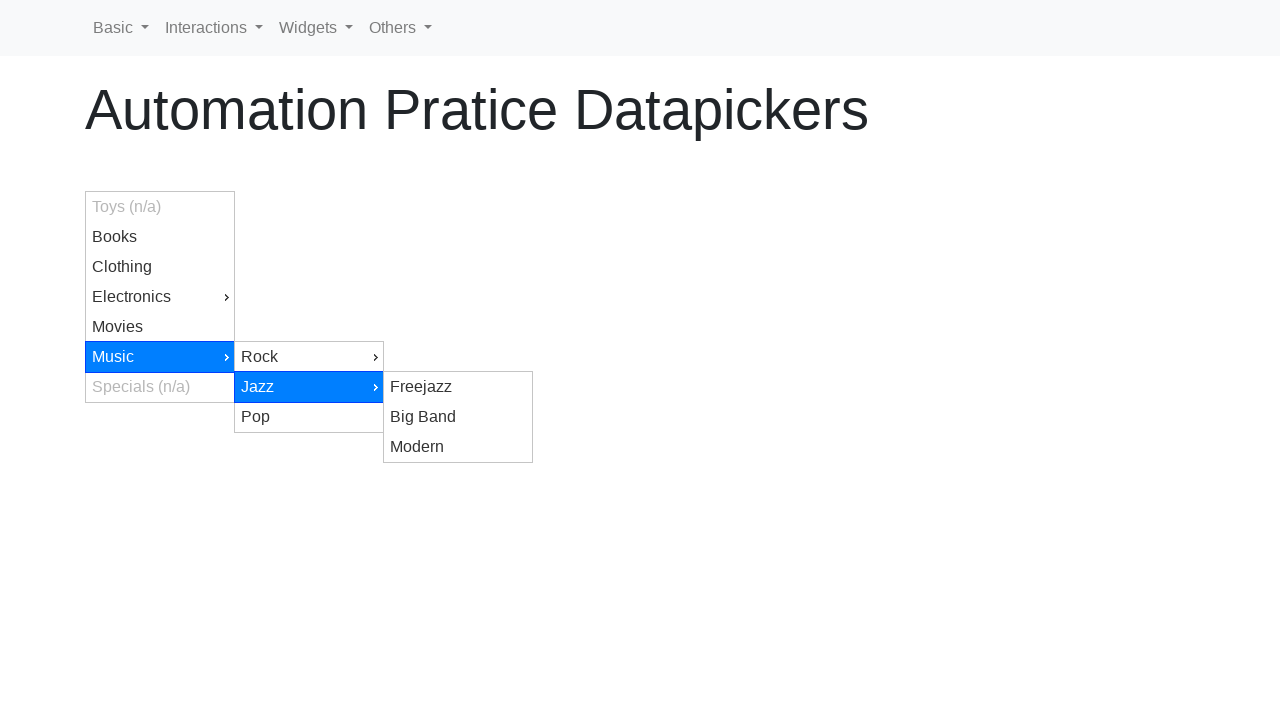

Clicked on Modern menu option at (458, 447) on xpath=//div[contains(text(), 'Modern')]
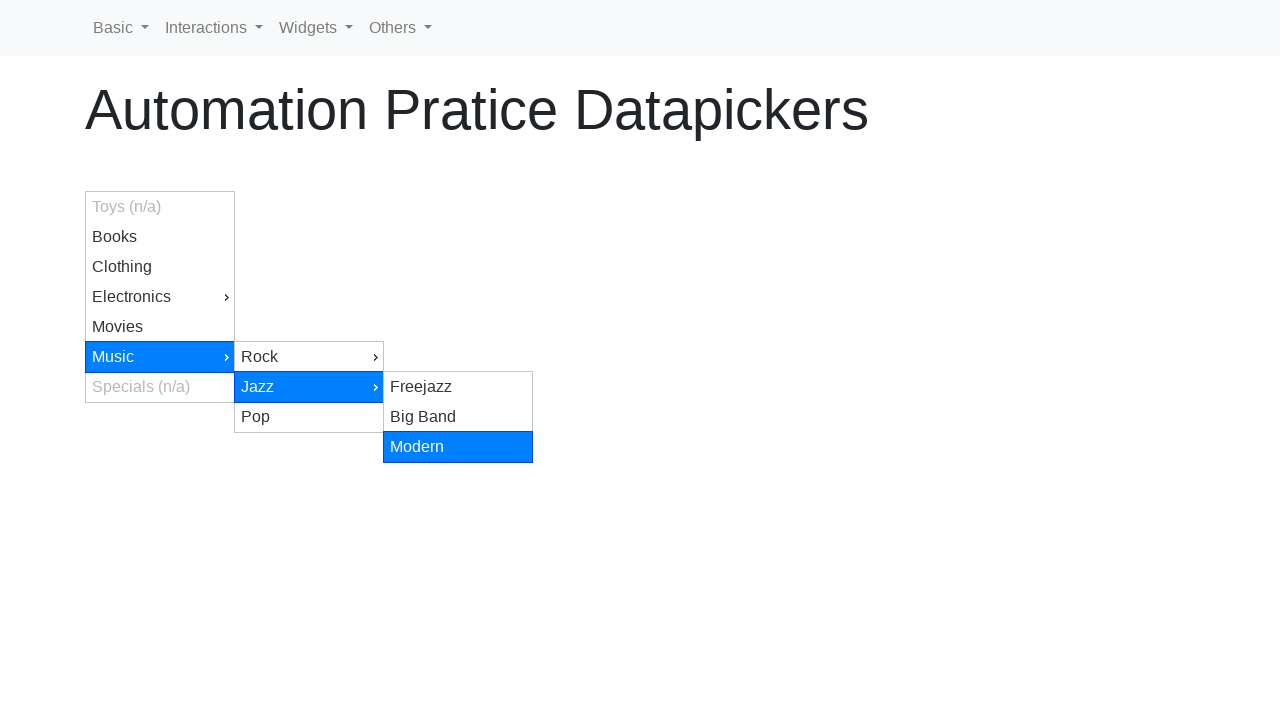

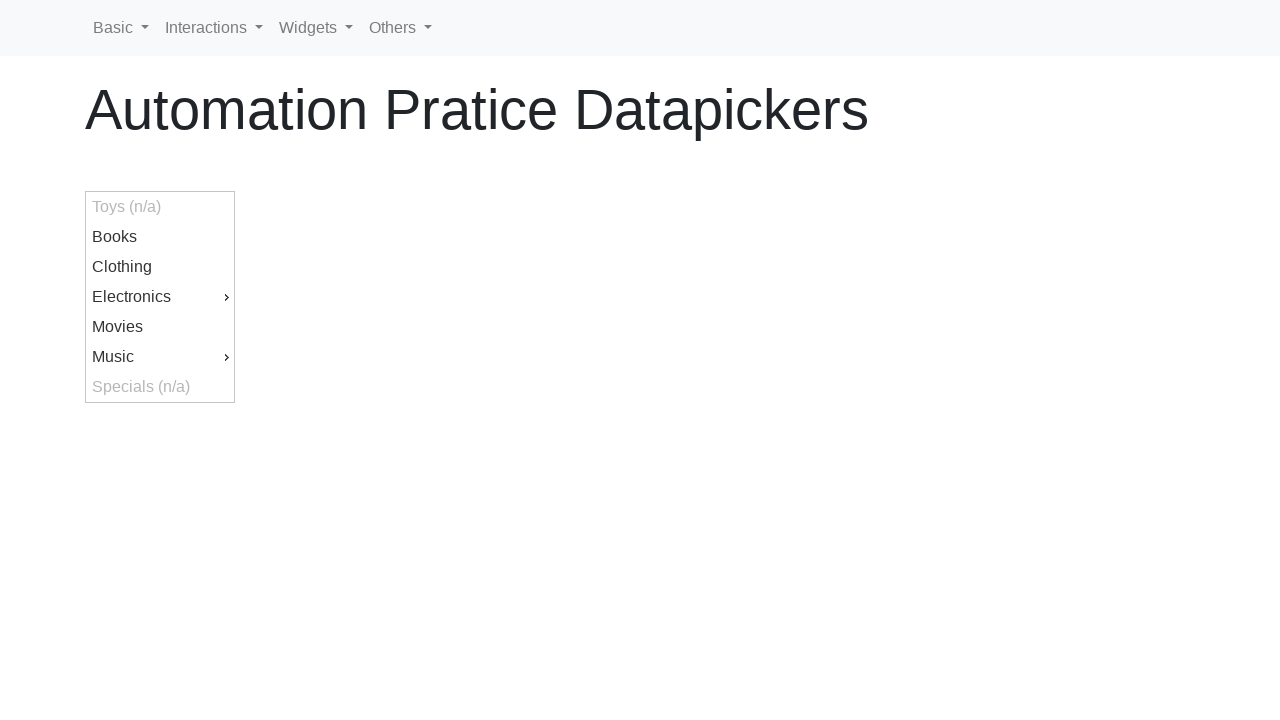